Clicks a hidden button element and verifies the alert message that appears

Starting URL: https://igorsmasc.github.io/praticando_waits/

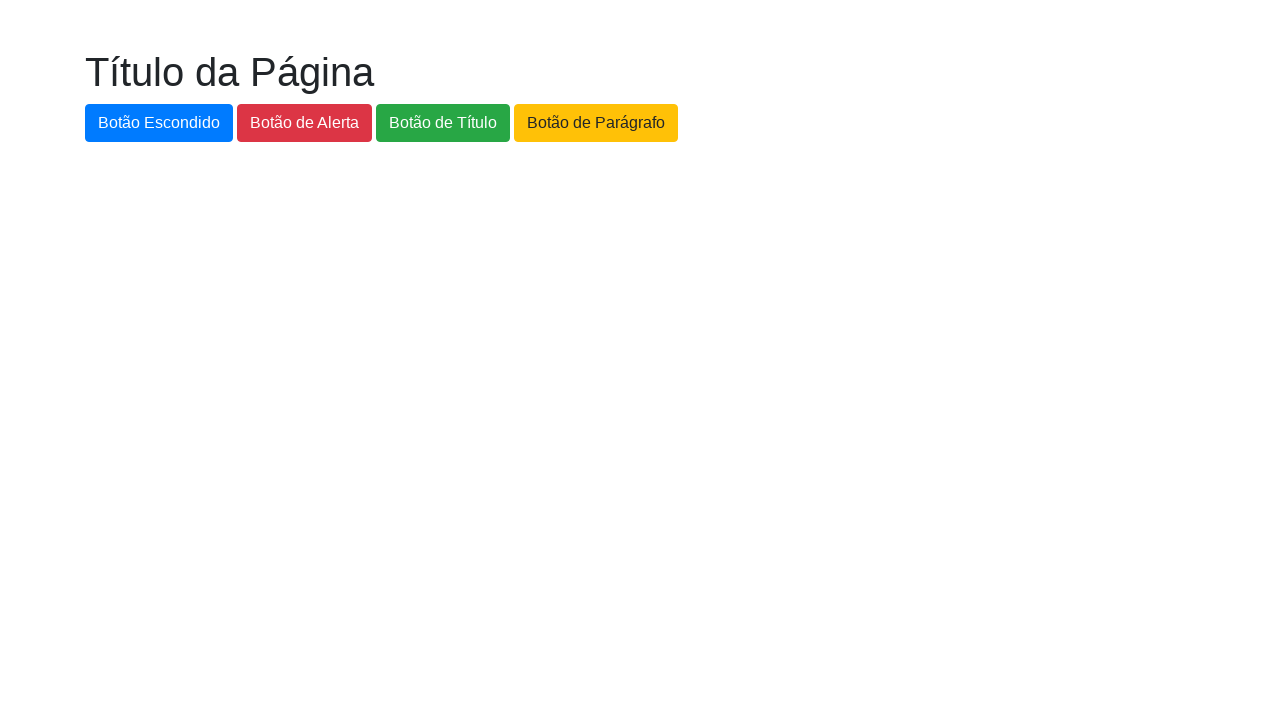

Navigated to the hidden button test page
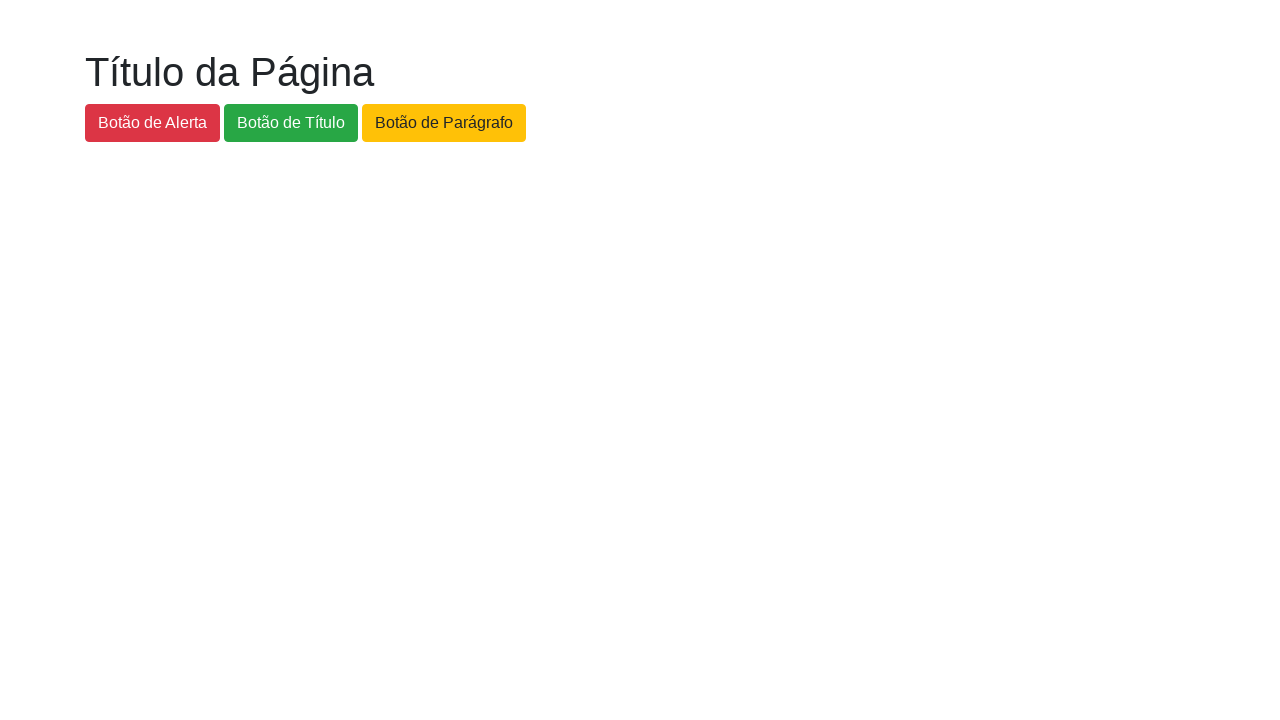

Clicked the hidden button element at (159, 123) on #botao-escondido
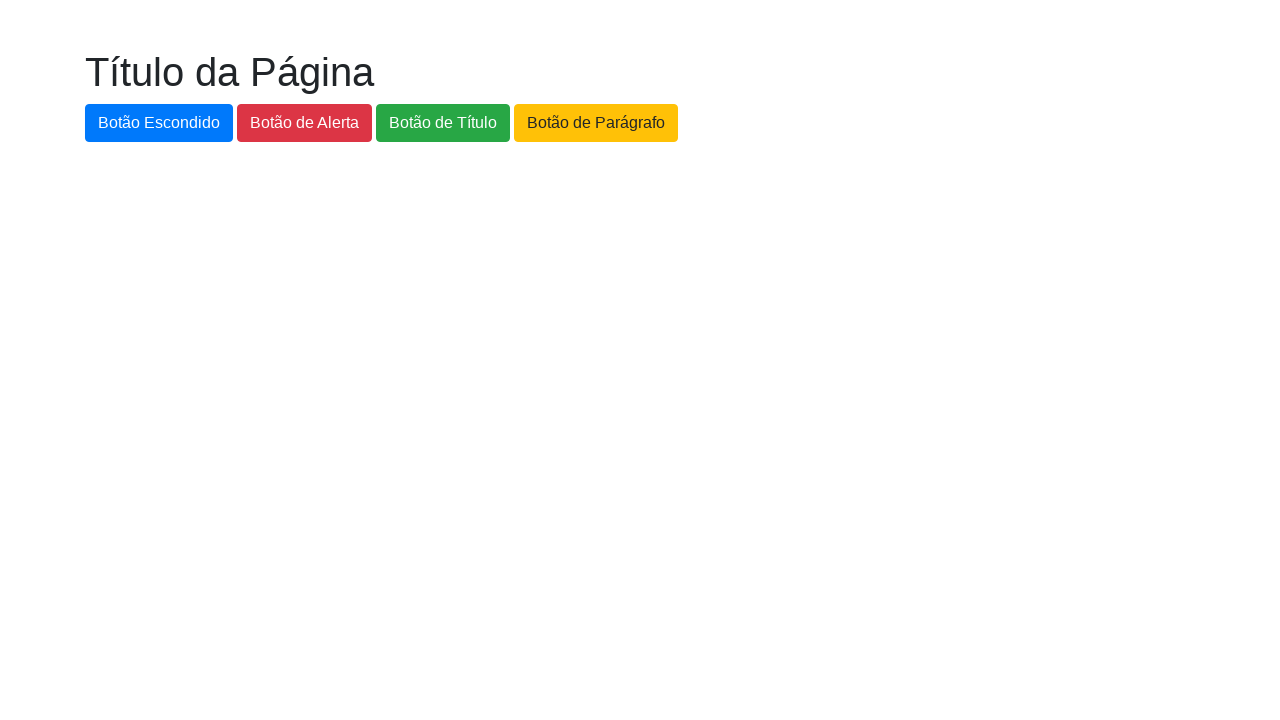

Set up alert dialog handler to accept the alert
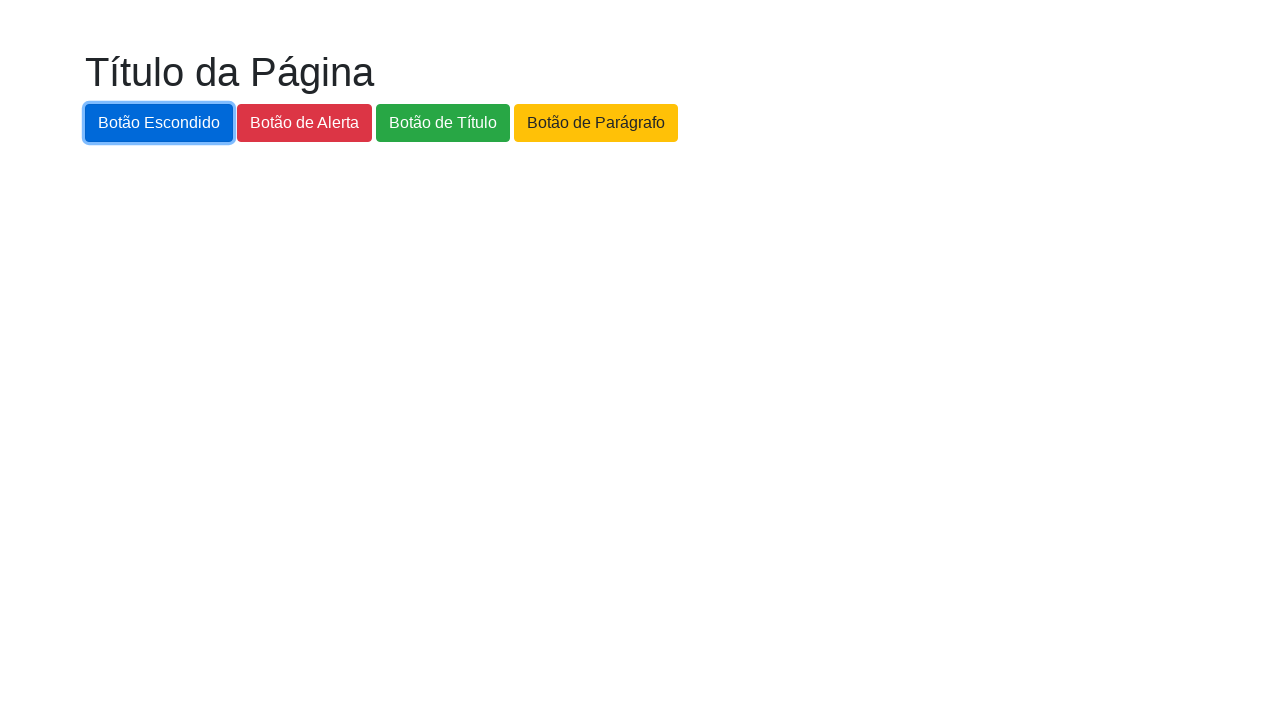

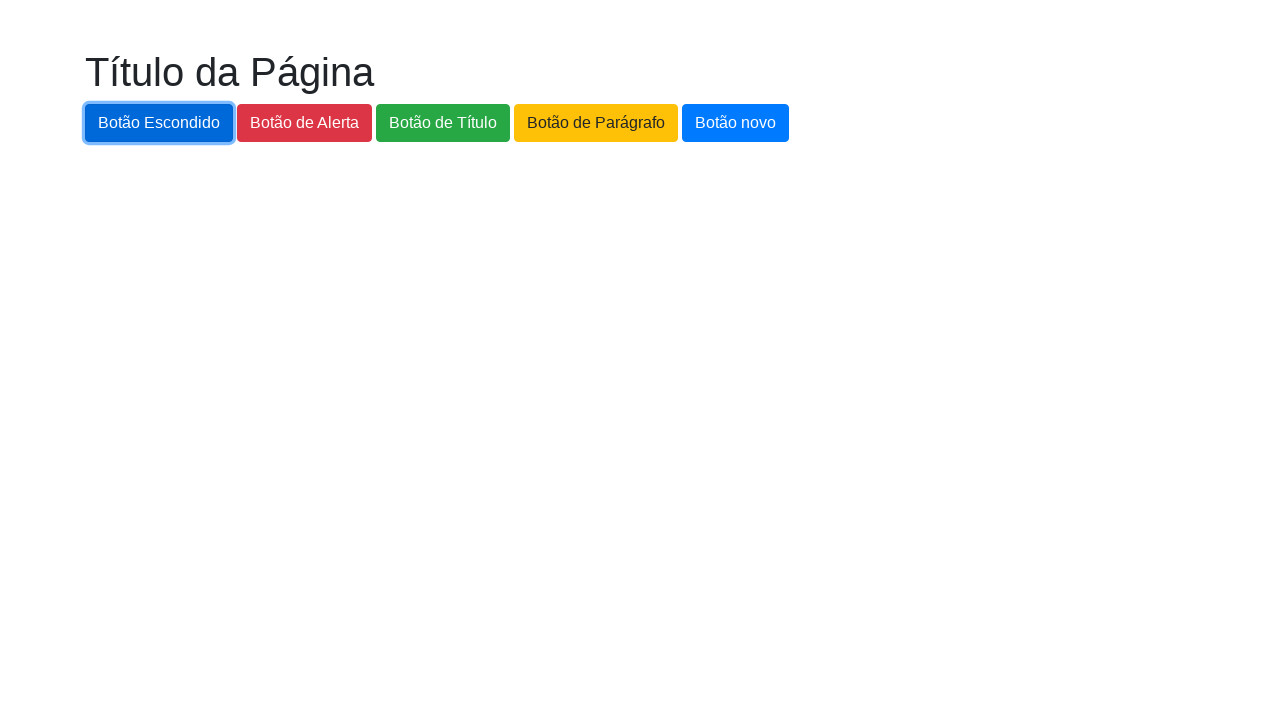